Tests checkbox checking and unchecking on Dynamic Controls page

Starting URL: http://the-internet.herokuapp.com/

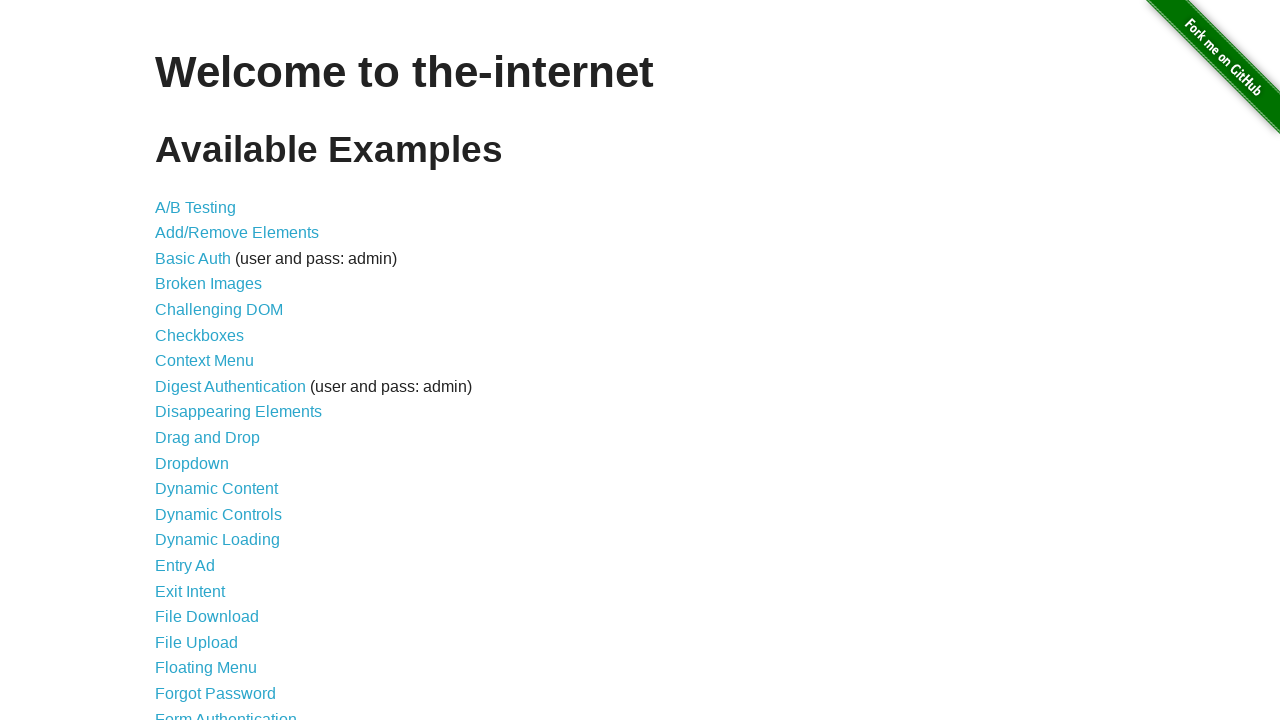

Clicked link to navigate to Dynamic Controls page at (218, 514) on a[href='/dynamic_controls']
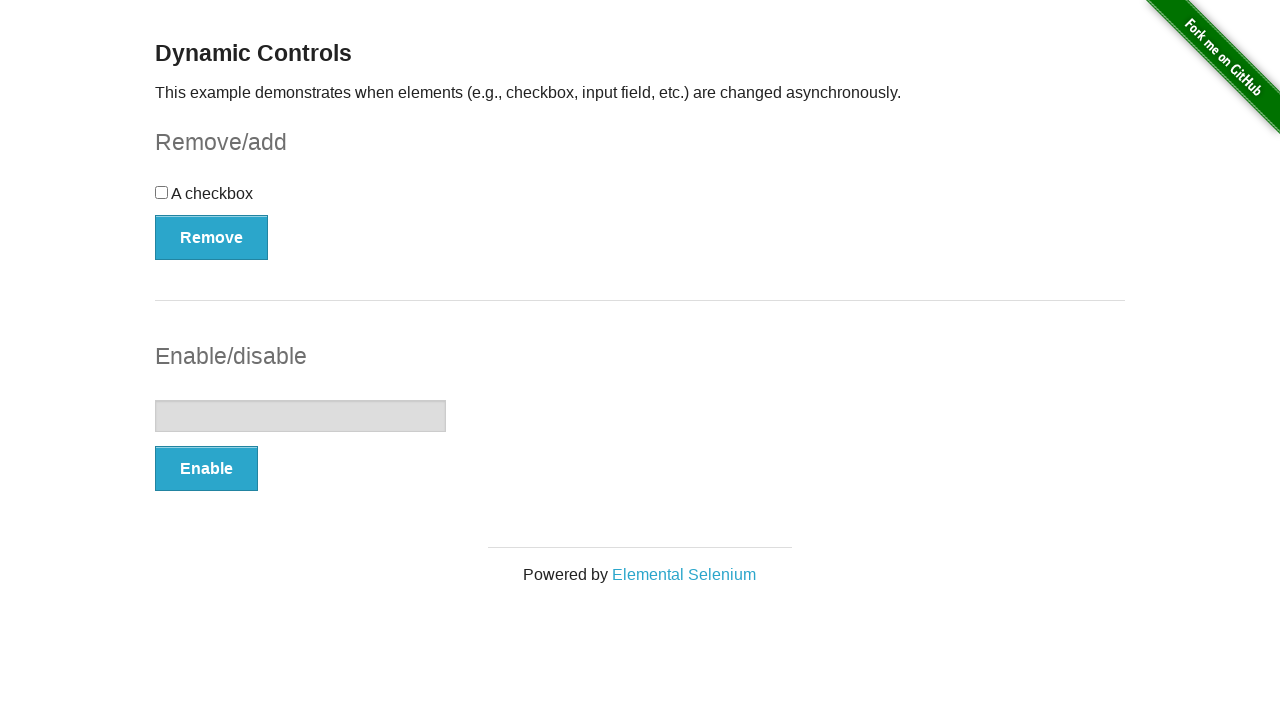

Checked the checkbox on Dynamic Controls page at (162, 192) on input[type='checkbox']
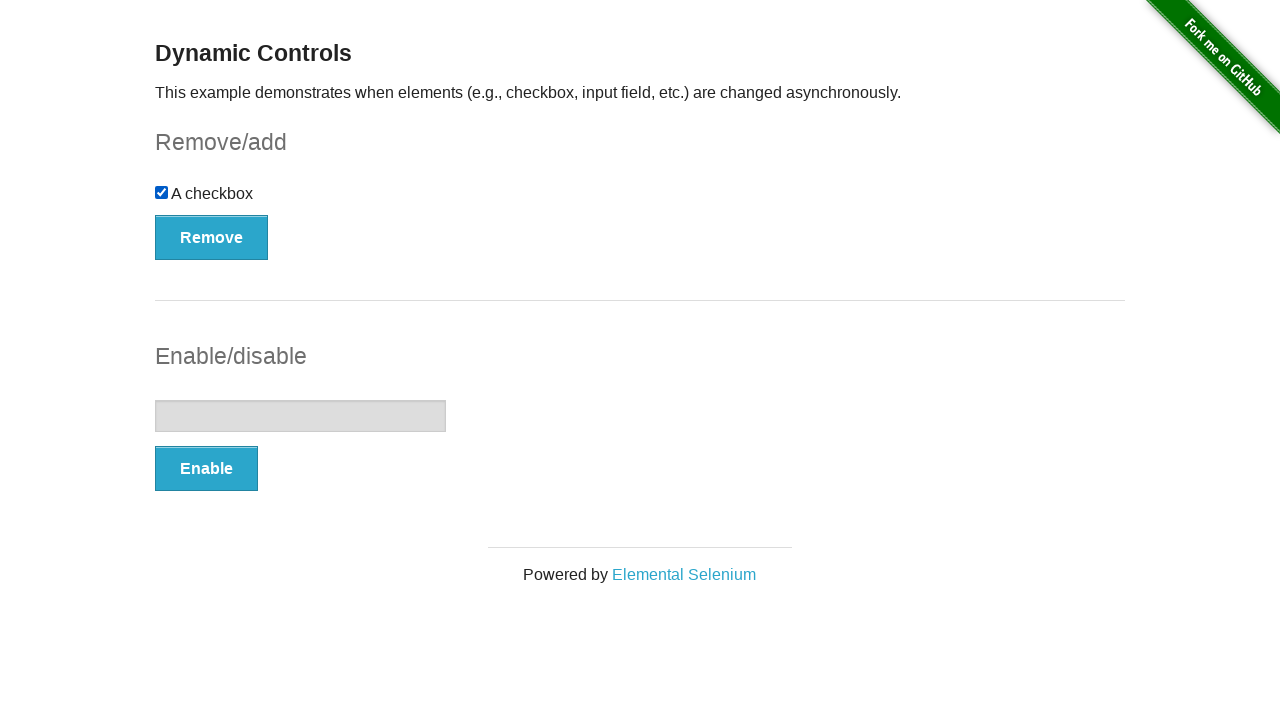

Unchecked the checkbox on Dynamic Controls page at (162, 192) on input[type='checkbox']
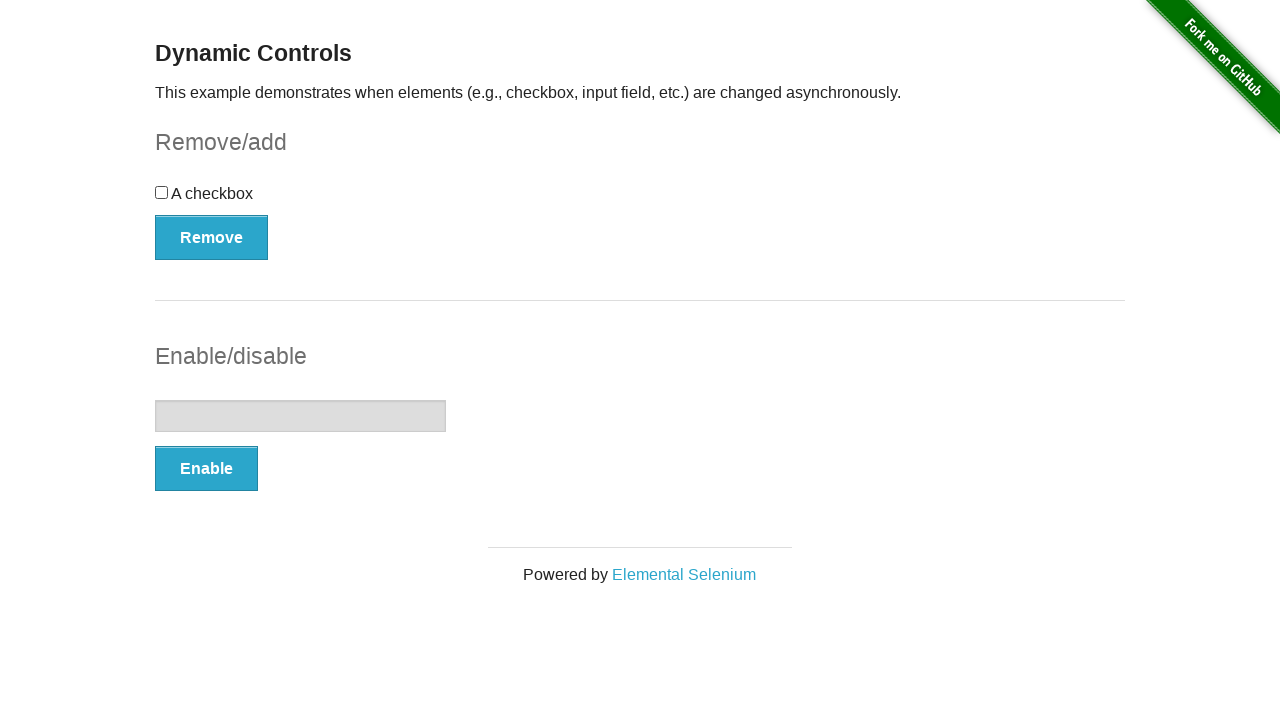

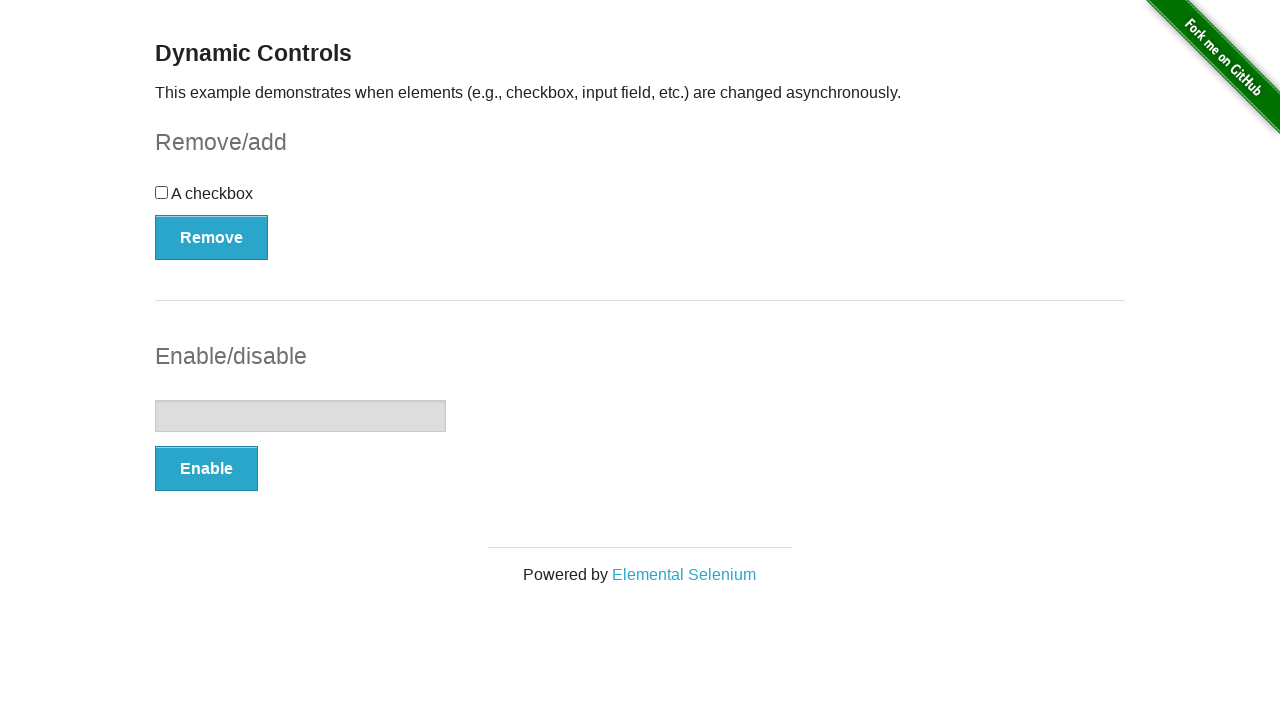